Tests JavaScript confirmation alert handling by clicking a button to trigger the alert, accepting it, and verifying the result message is displayed correctly on the page.

Starting URL: http://the-internet.herokuapp.com/javascript_alerts

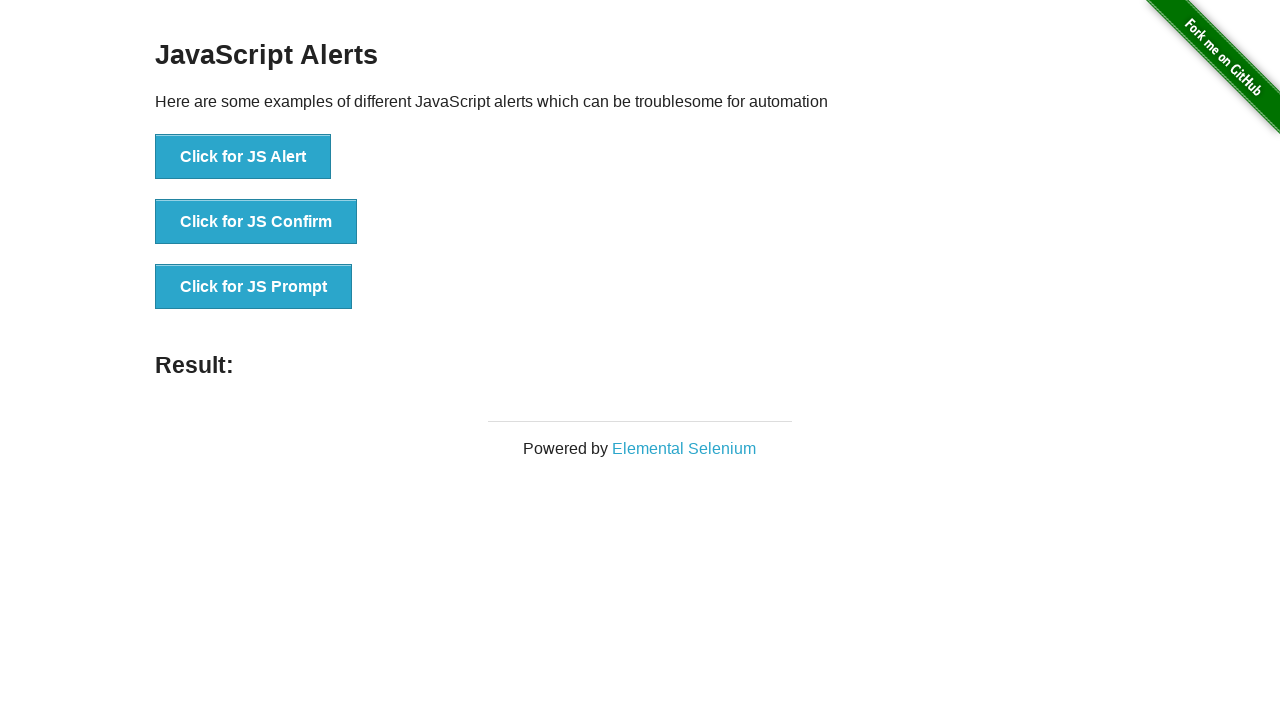

Set up dialog handler to accept JavaScript confirmation alerts
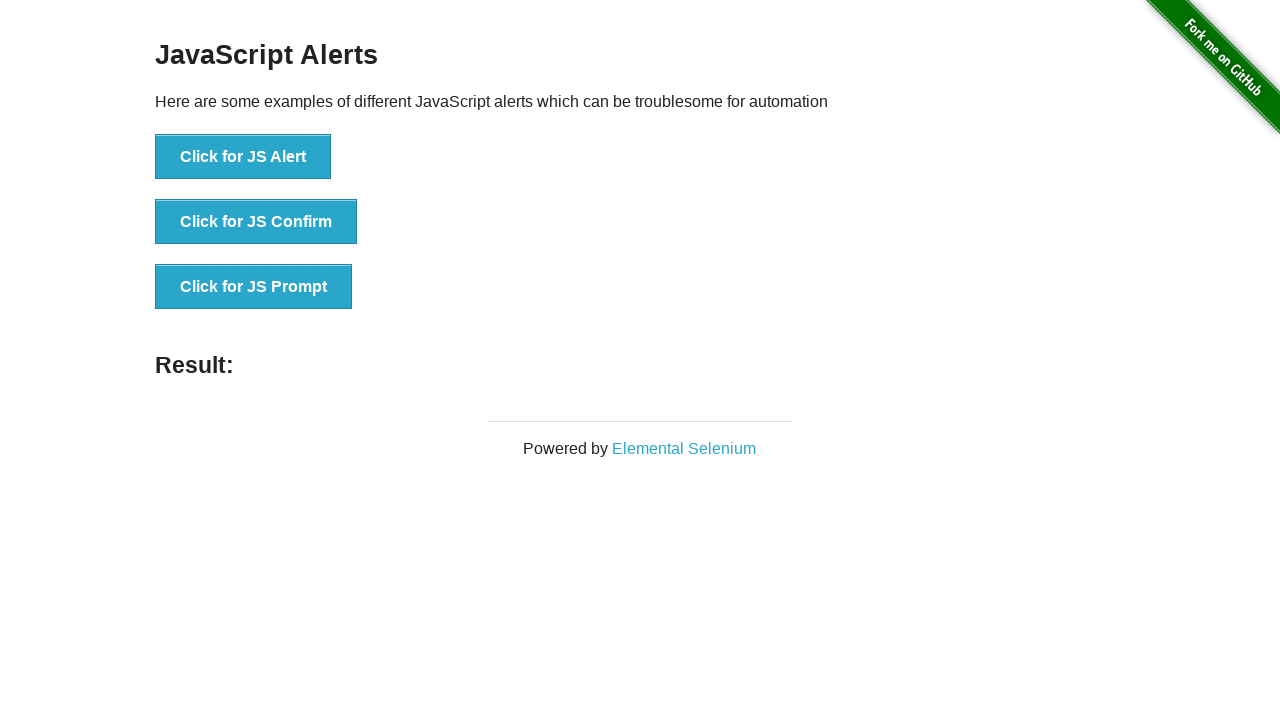

Clicked the second button to trigger JavaScript confirmation alert at (256, 222) on .example li:nth-child(2) button
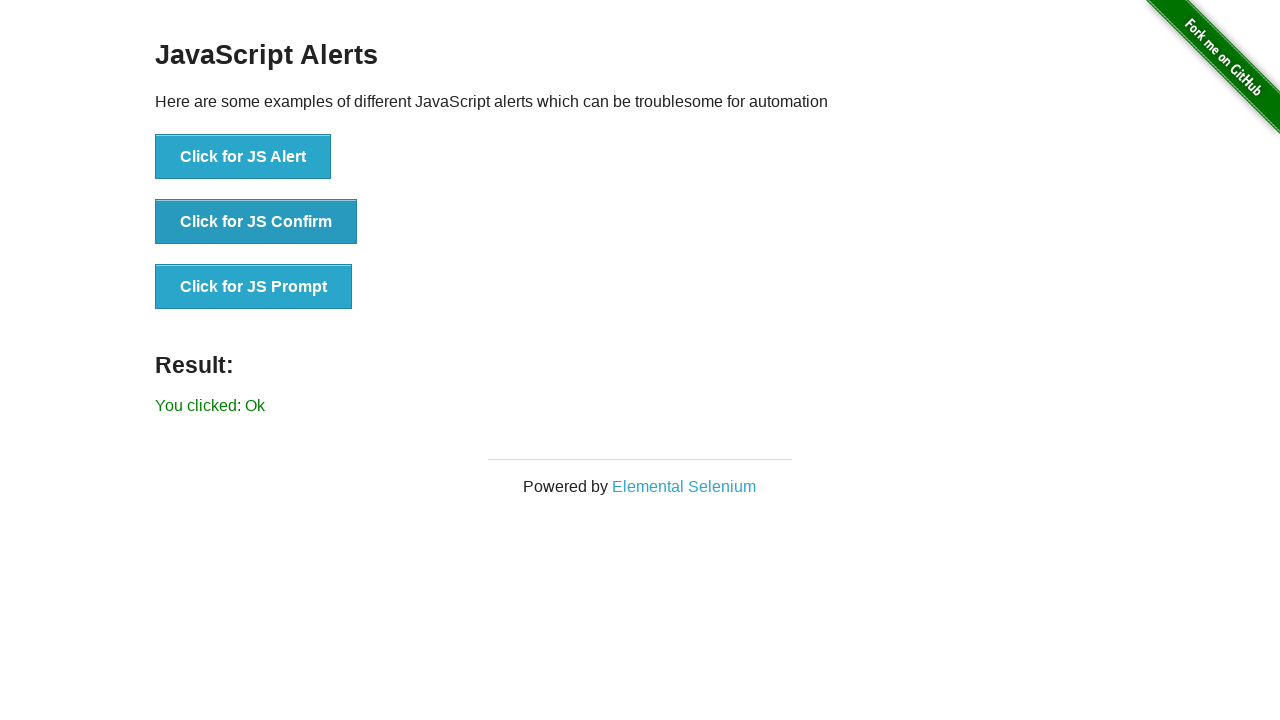

Waited for result element to load
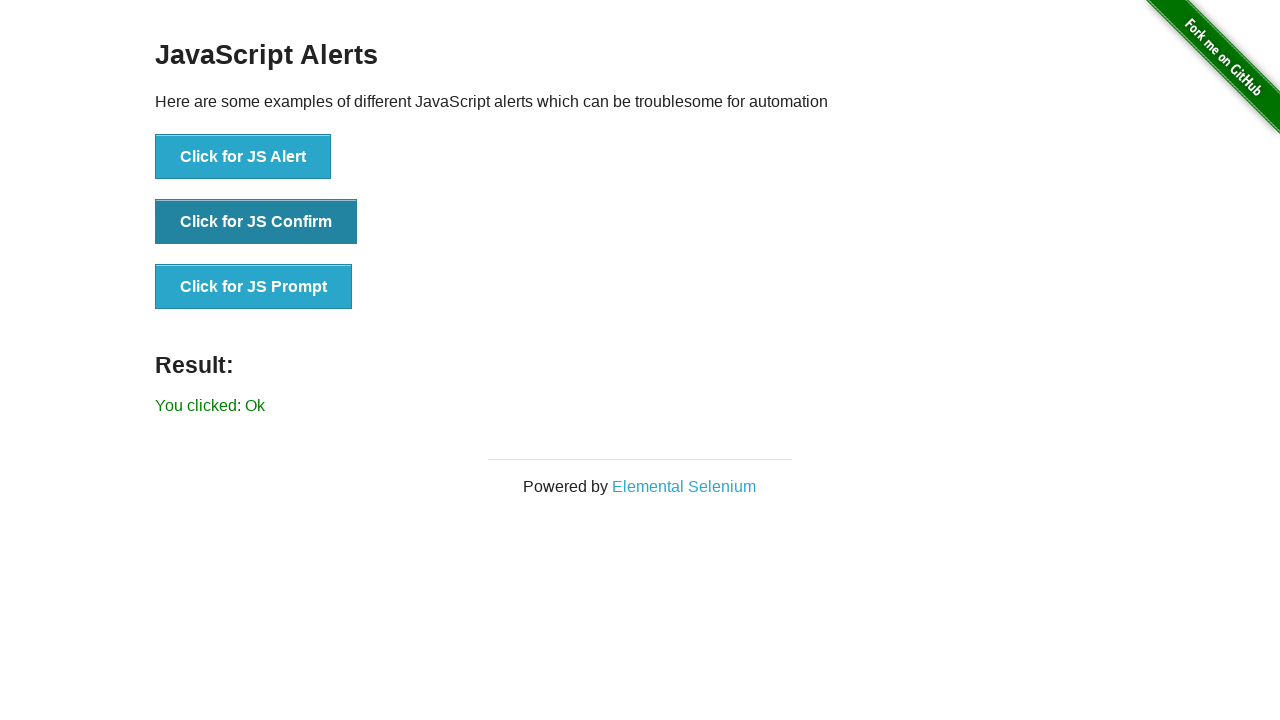

Retrieved result text content
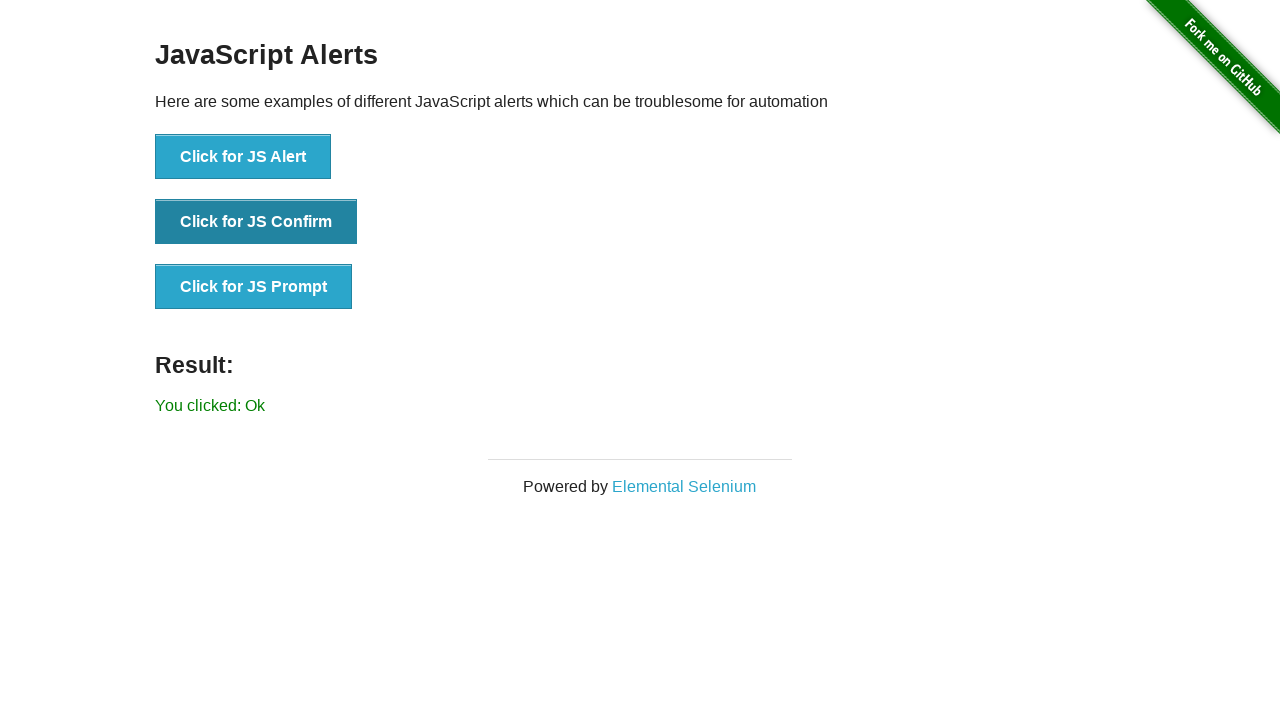

Verified result text displays 'You clicked: Ok'
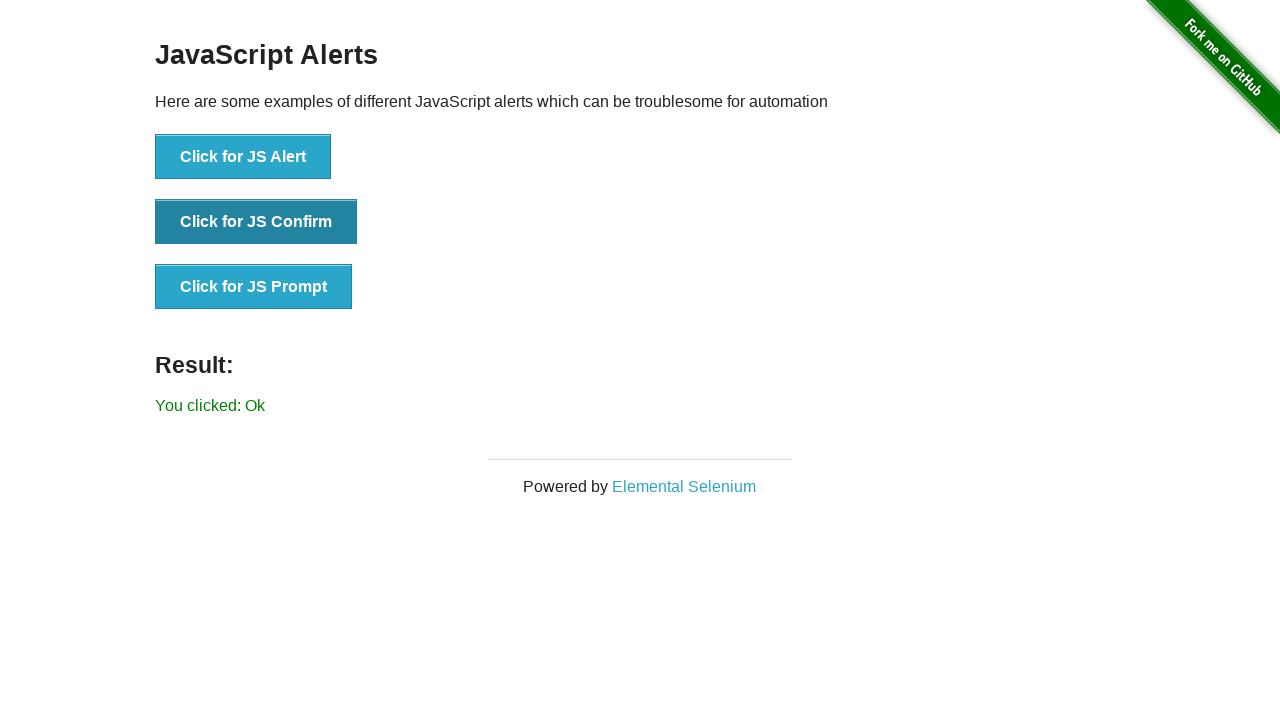

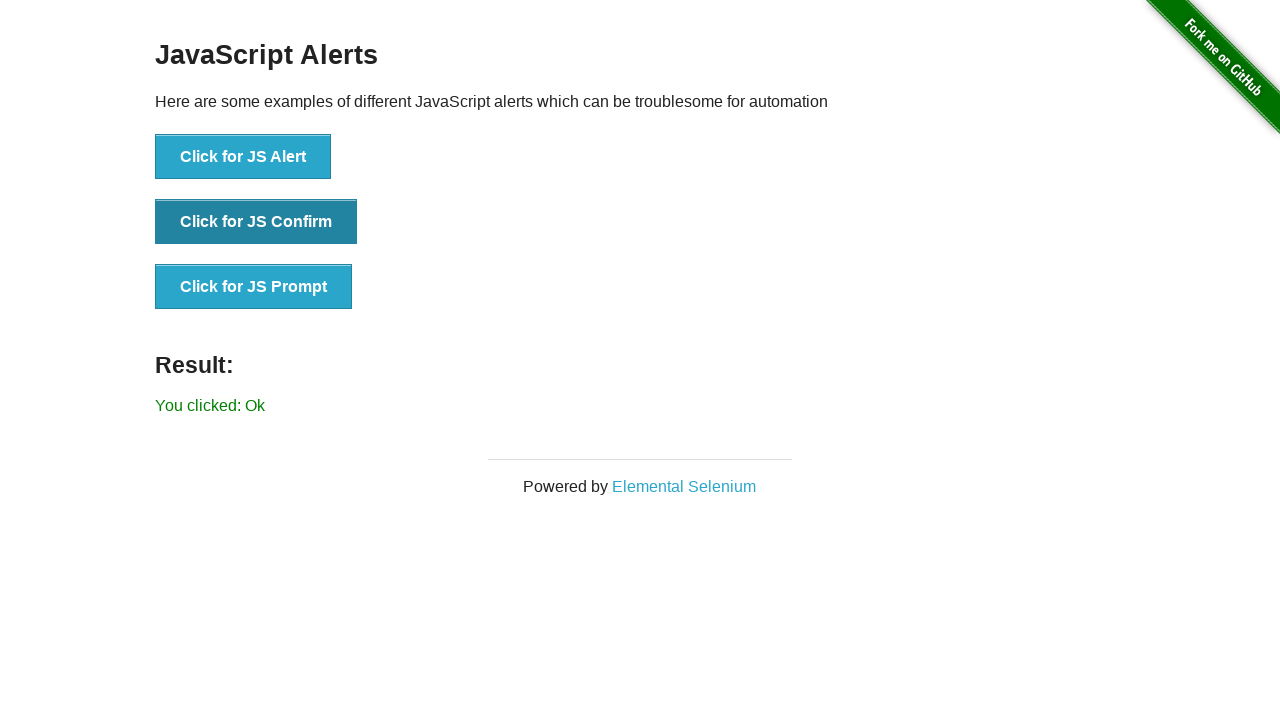